Tests right-click context menu by performing a right-click action and verifying the menu appears

Starting URL: https://swisnl.github.io/jQuery-contextMenu/demo.html

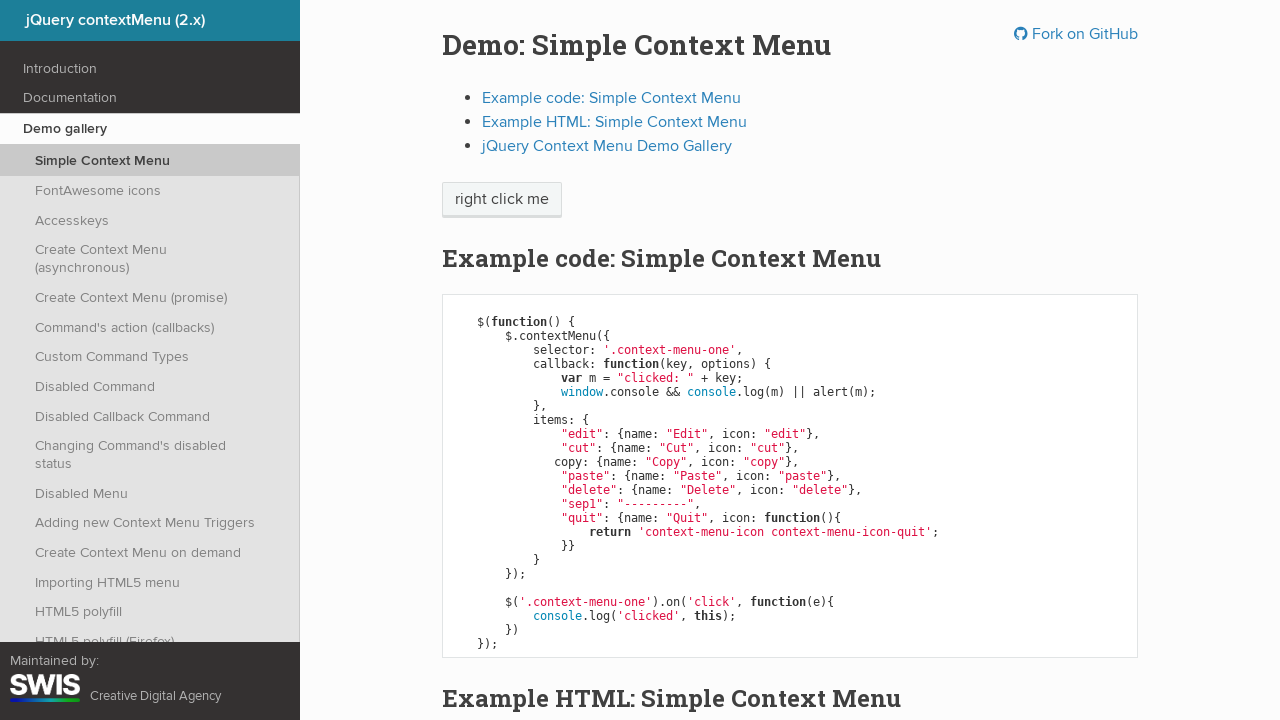

Right-clicked on context menu trigger element at (502, 200) on span.context-menu-one.btn.btn-neutral
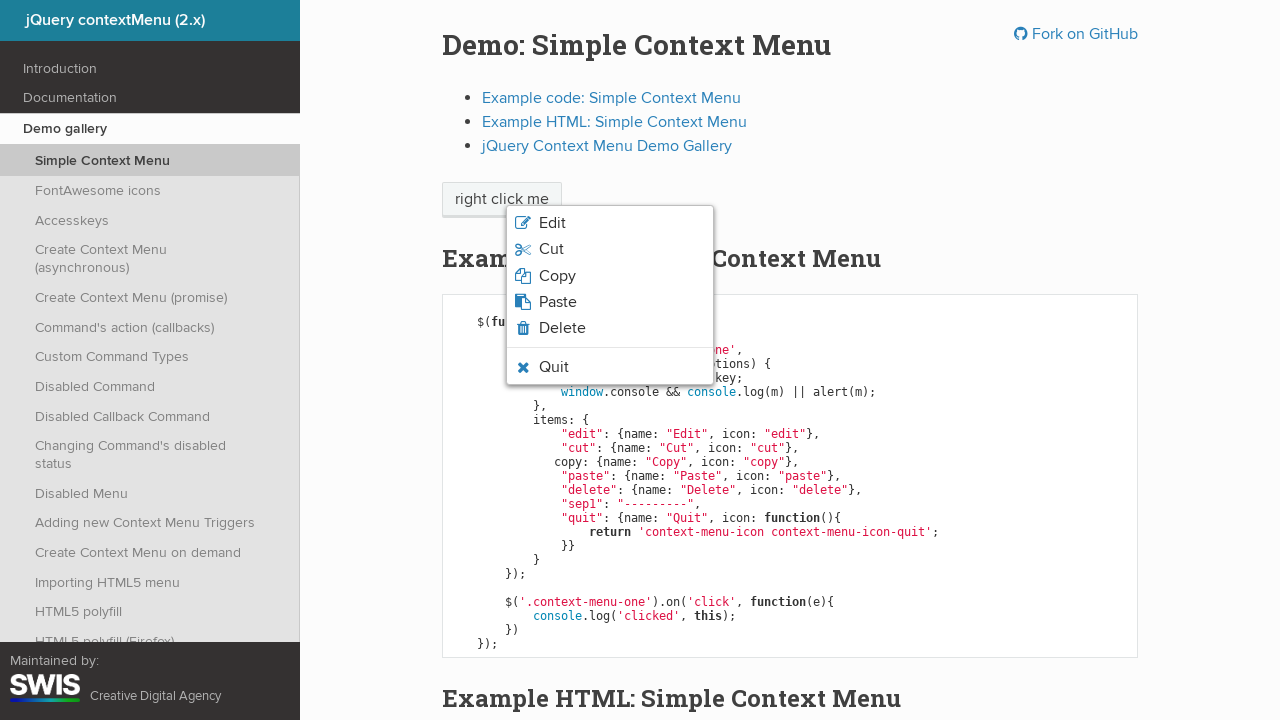

Located edit option in context menu
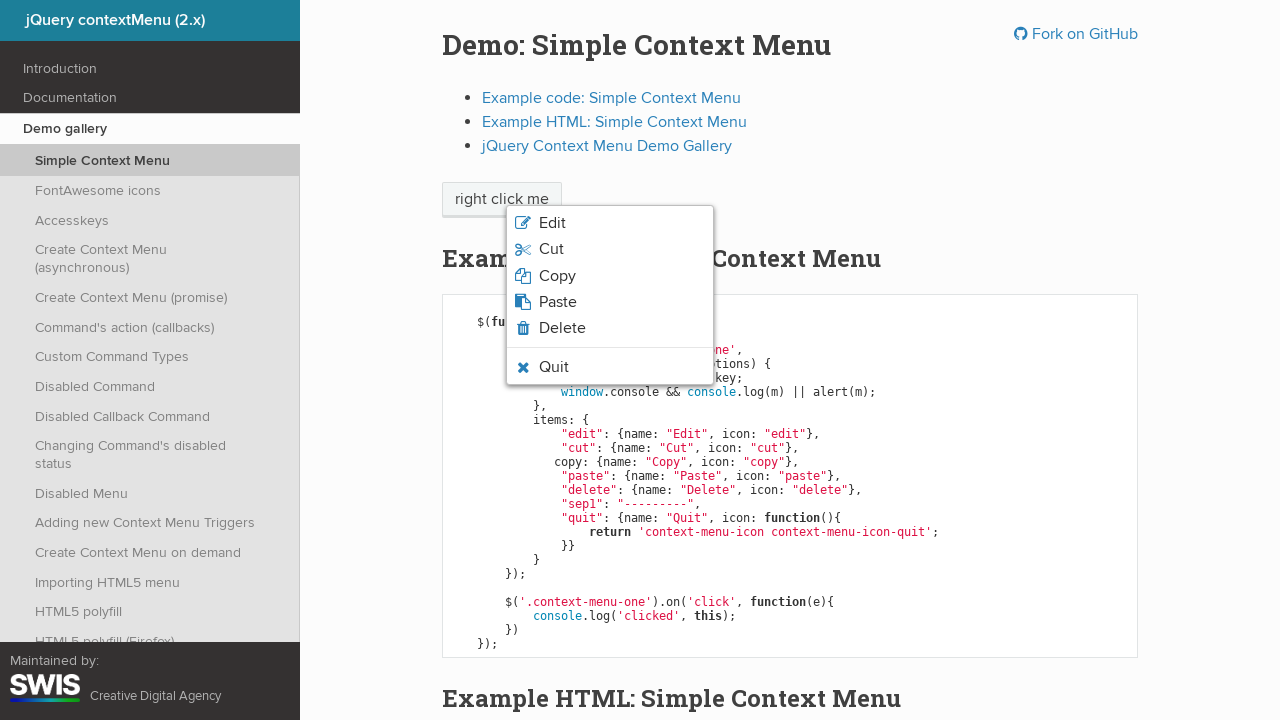

Verified context menu edit option has correct class attribute
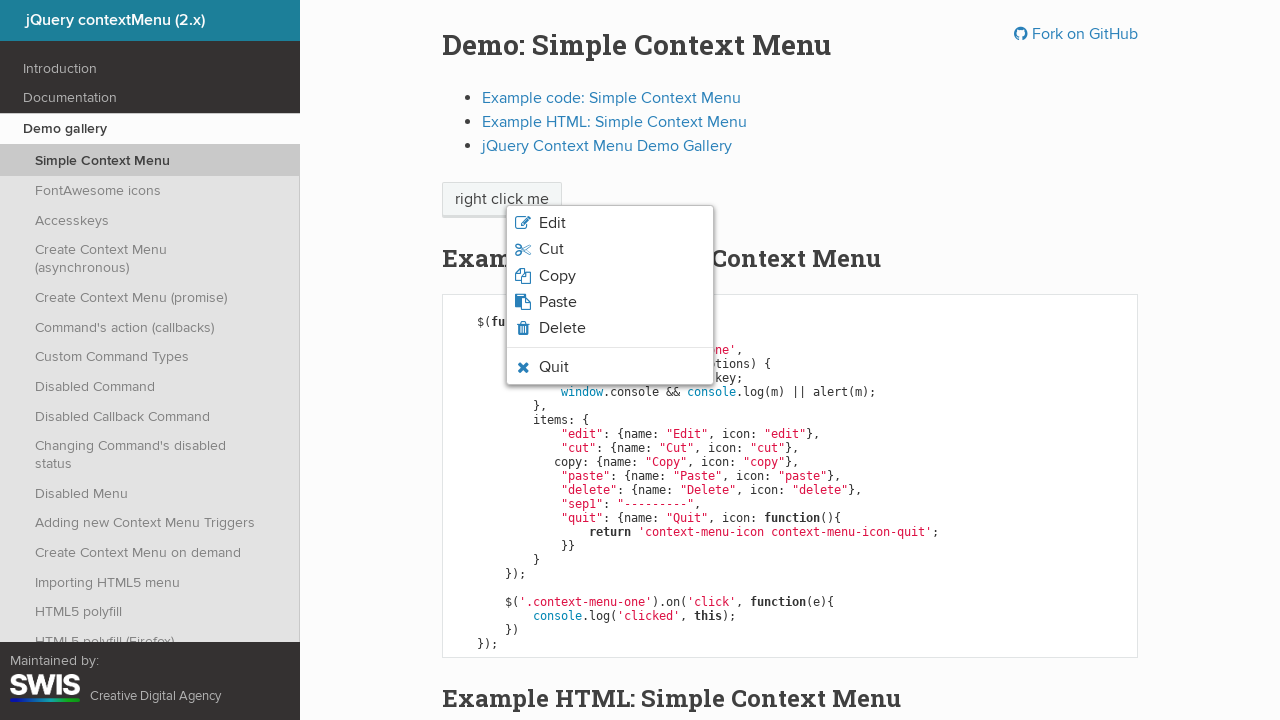

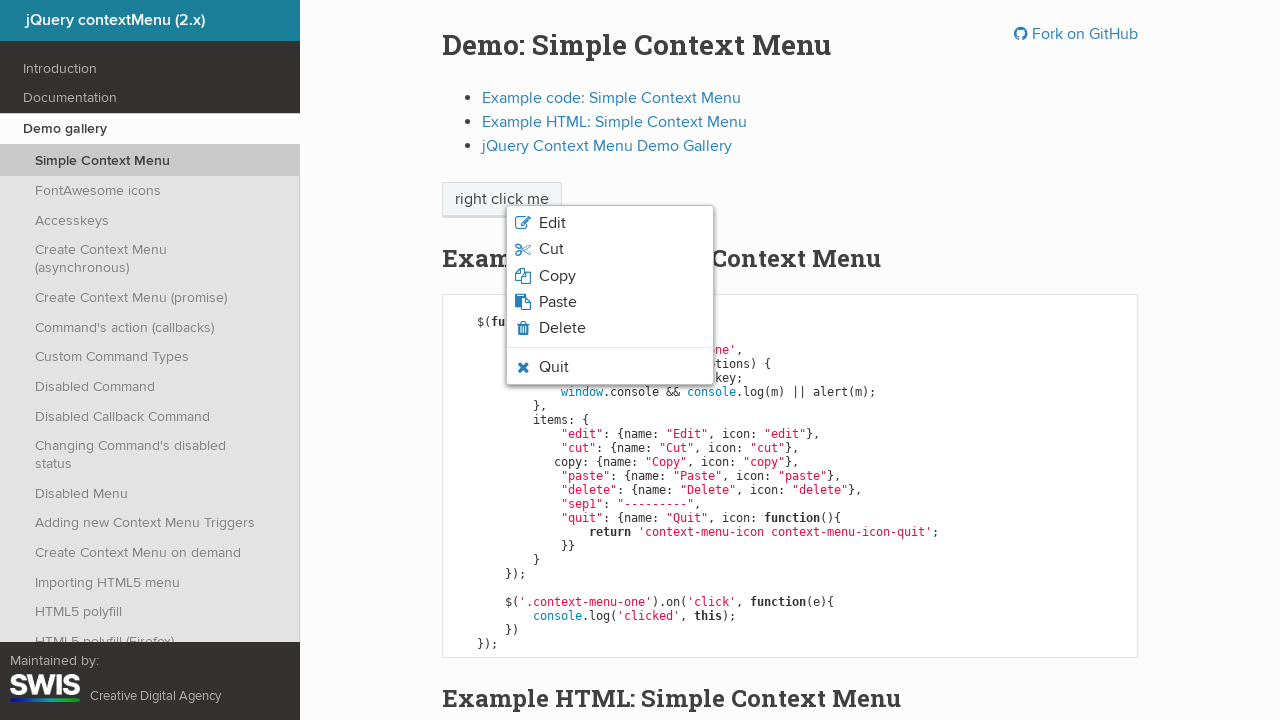